Tests a practice form by filling out name, email, password, selecting gender from dropdown, clicking a checkbox, selecting a radio button, entering a date, and submitting the form.

Starting URL: https://rahulshettyacademy.com/angularpractice/

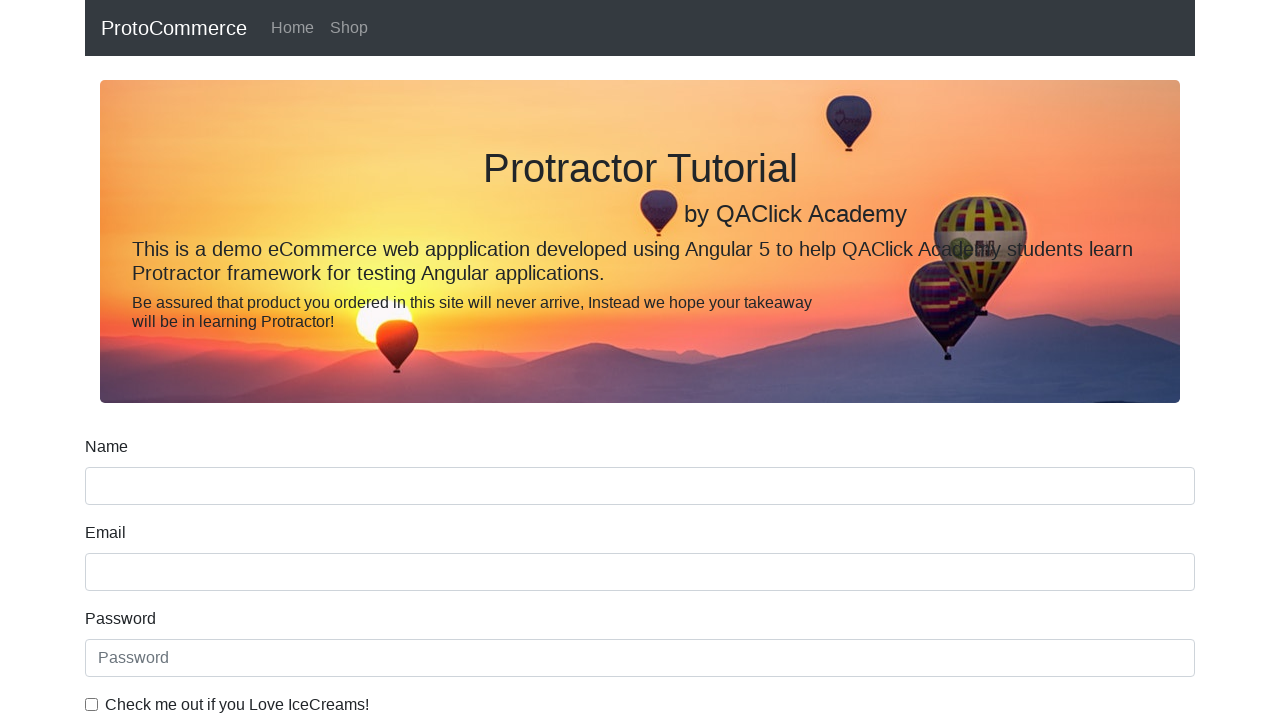

Filled name field with 'Test Name' on input[name='name']
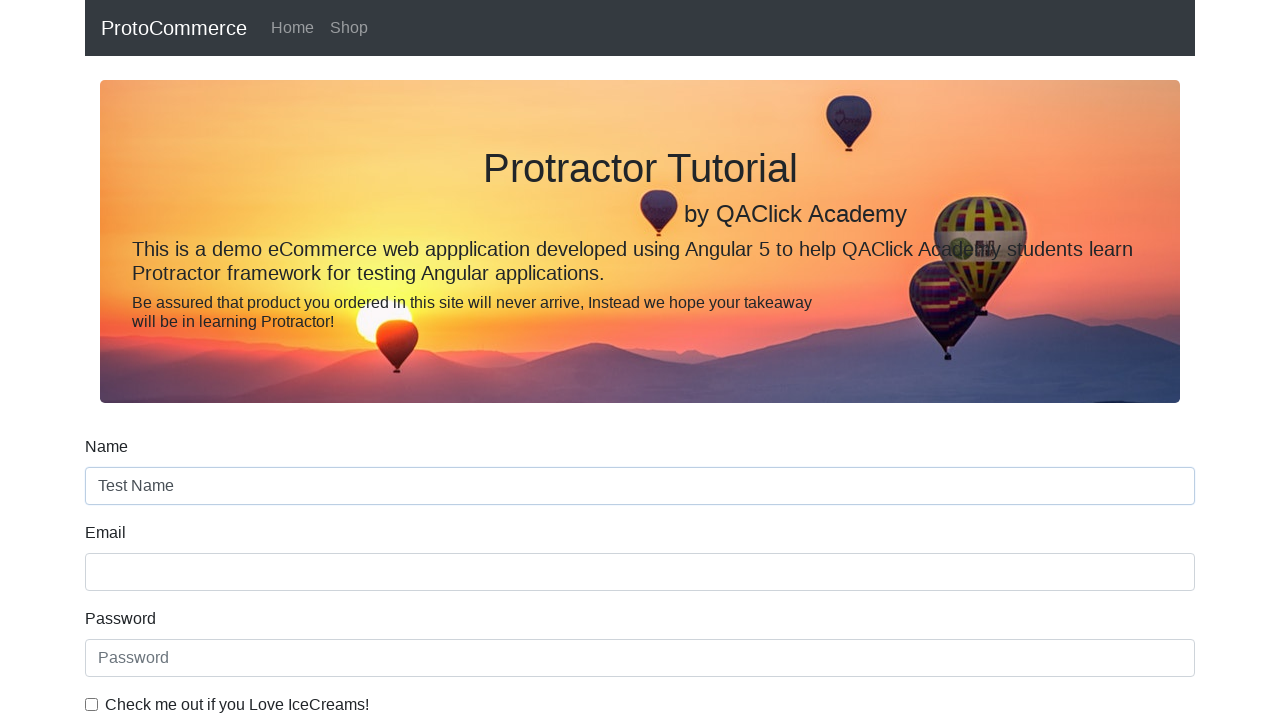

Filled email field with 'test@gmail.com' on input[name='email']
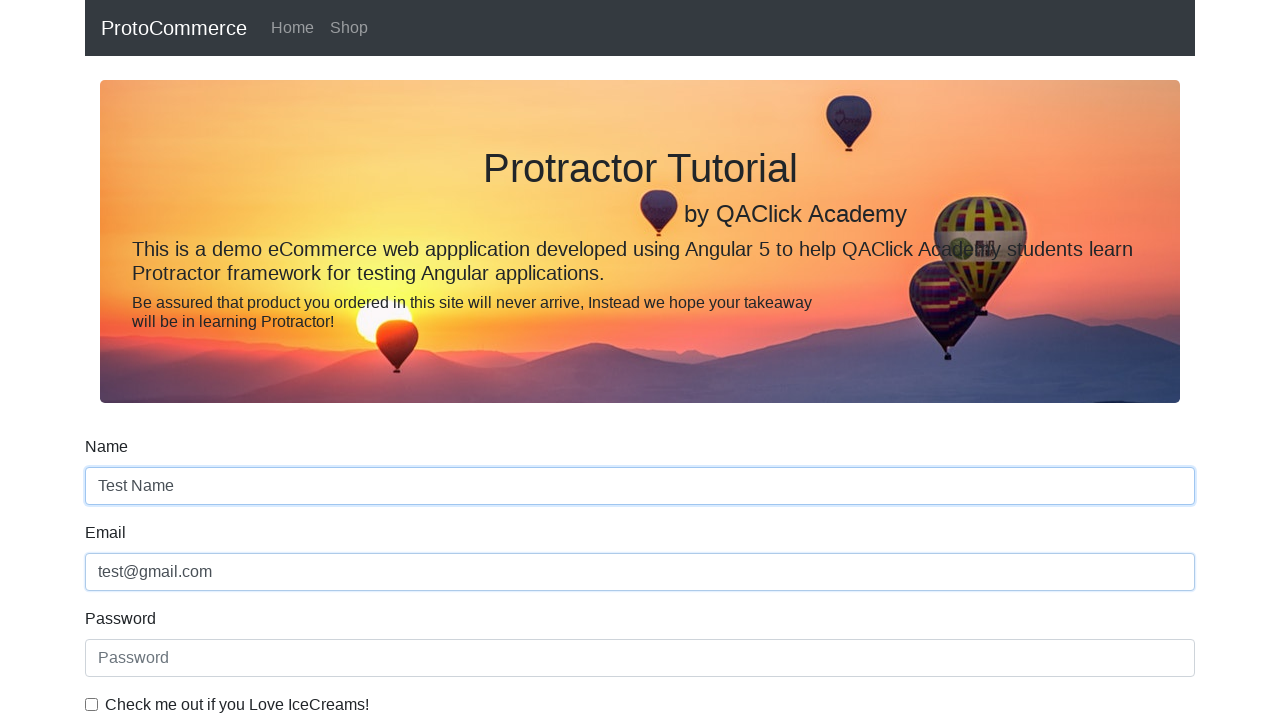

Filled password field with 'test1234' on #exampleInputPassword1
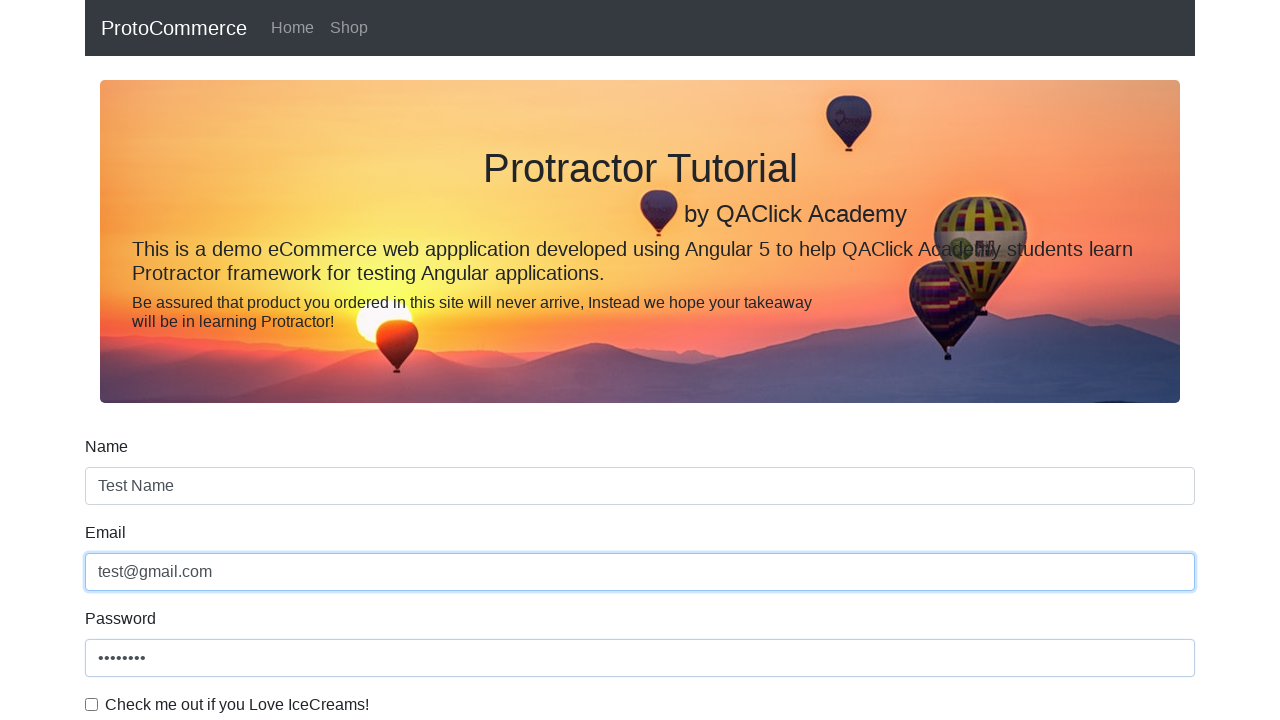

Clicked checkbox for terms and conditions at (92, 704) on #exampleCheck1
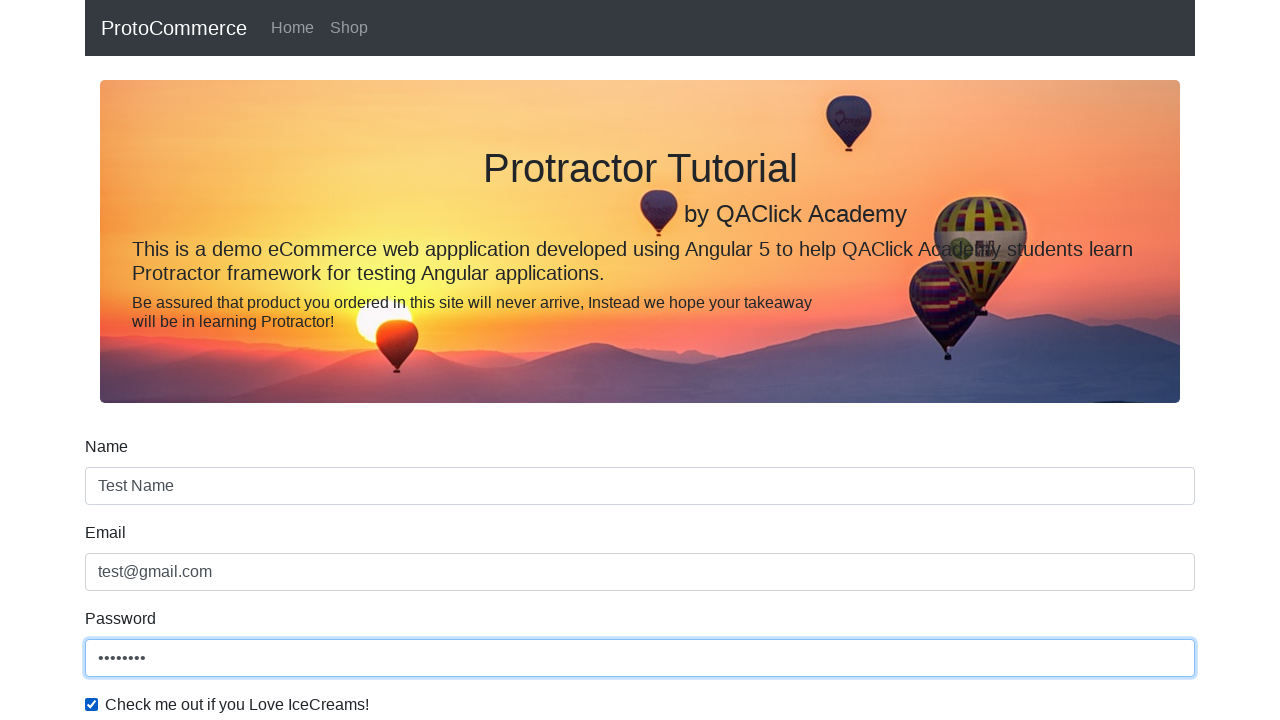

Selected 'Female' from gender dropdown on #exampleFormControlSelect1
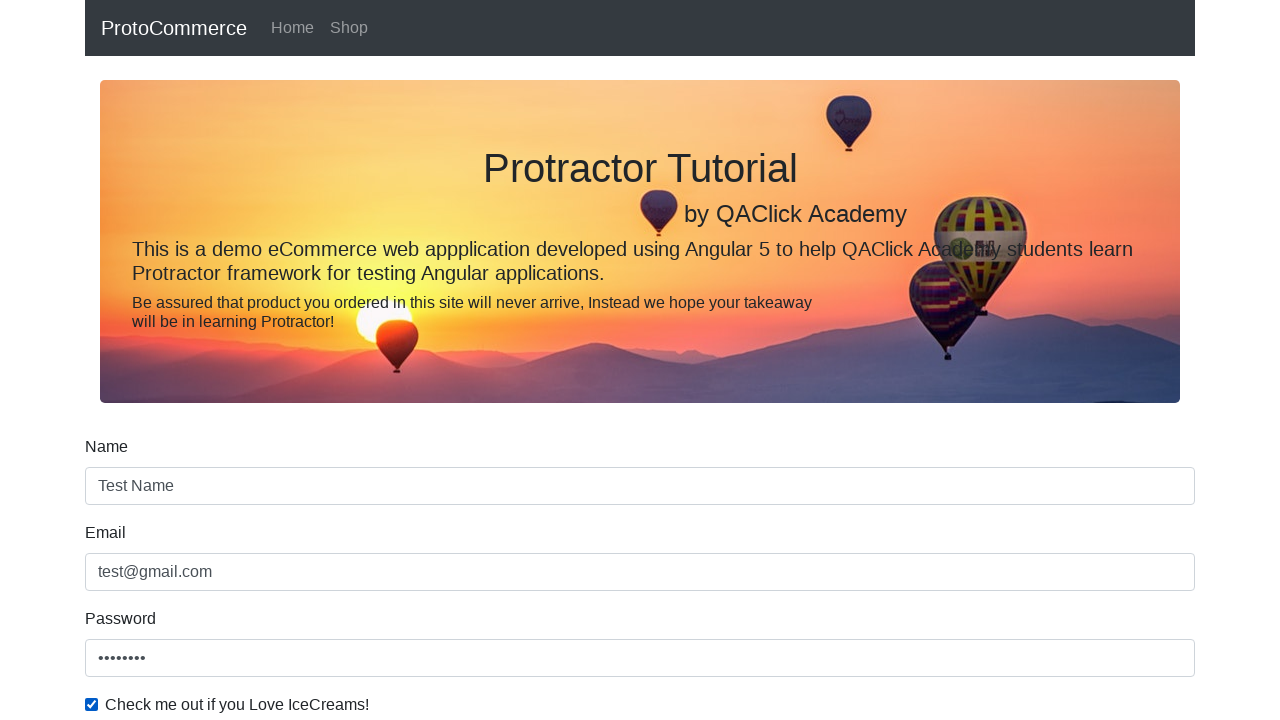

Selected 'Student' radio button at (238, 360) on #inlineRadio1
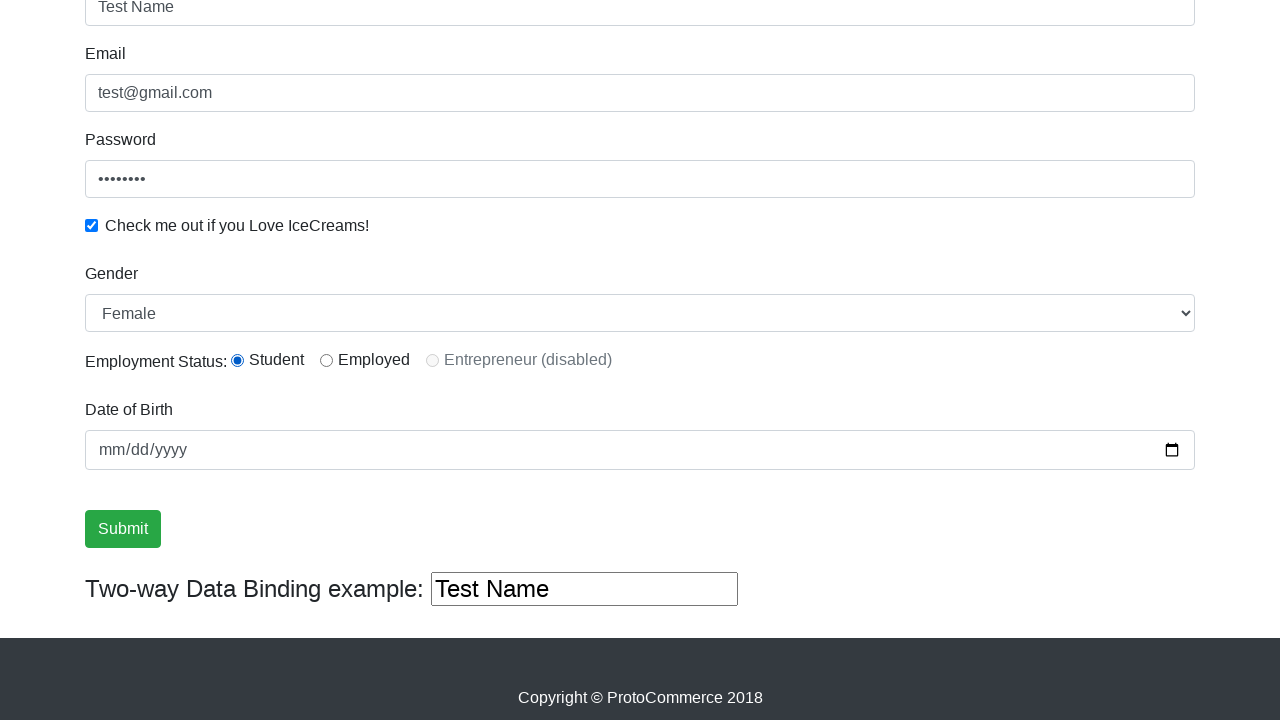

Filled date of birth field with '1996-06-26' on input[name='bday']
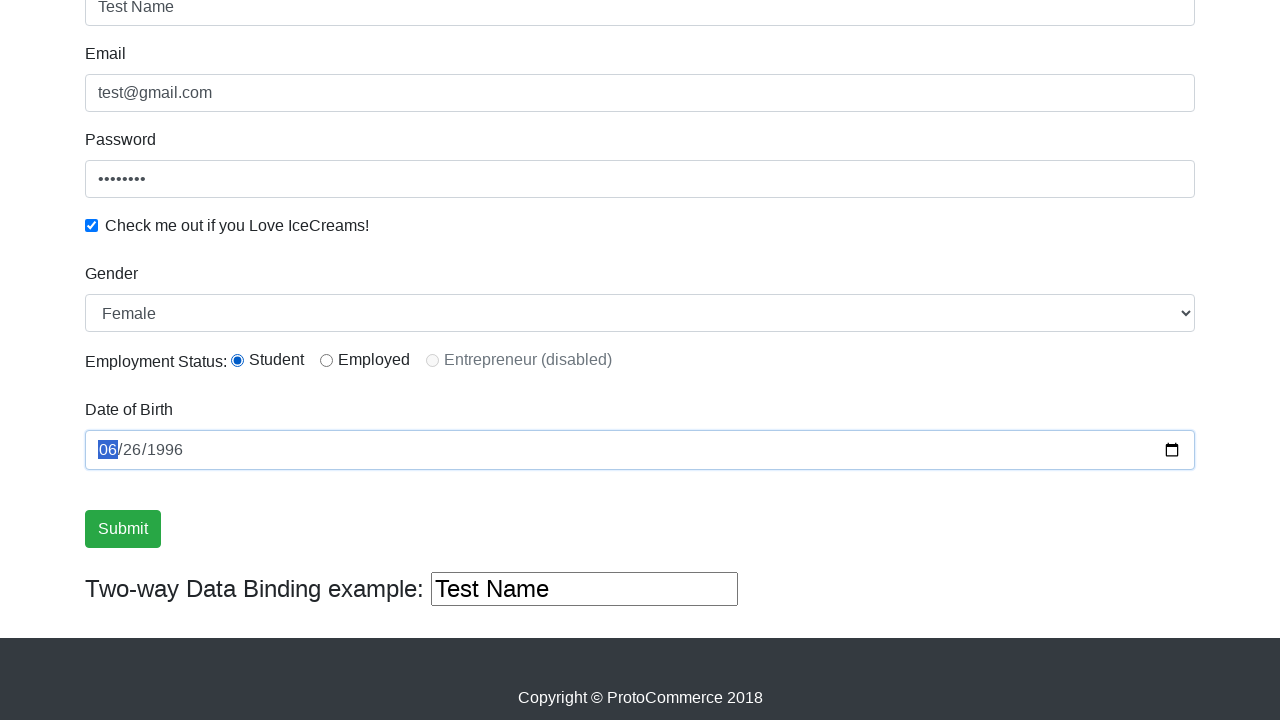

Clicked submit button to submit the practice form at (123, 529) on .btn.btn-success
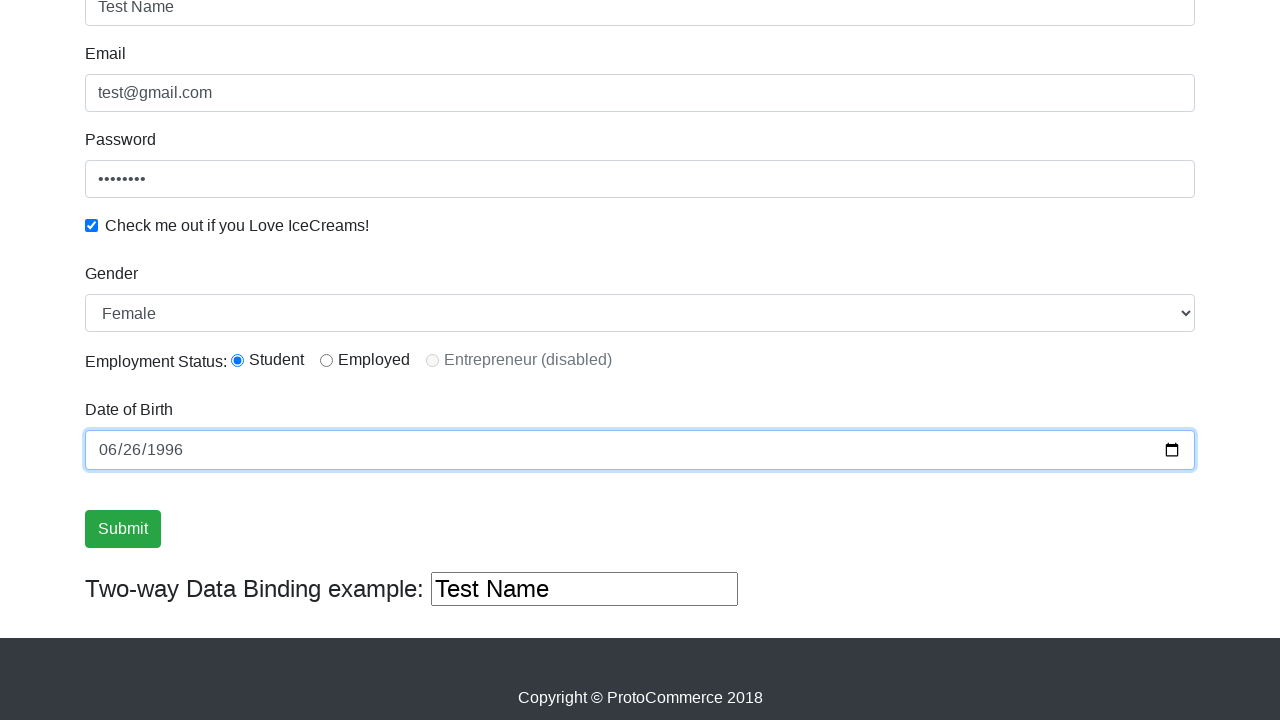

Form submission success message appeared
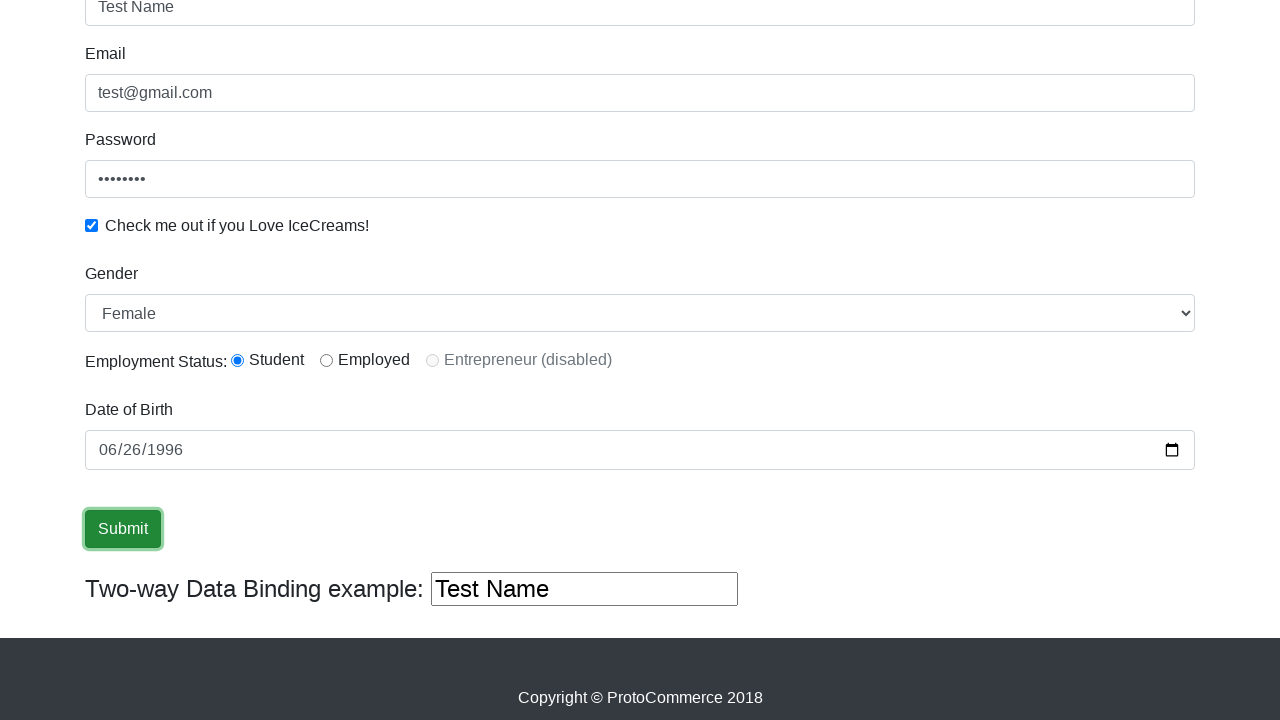

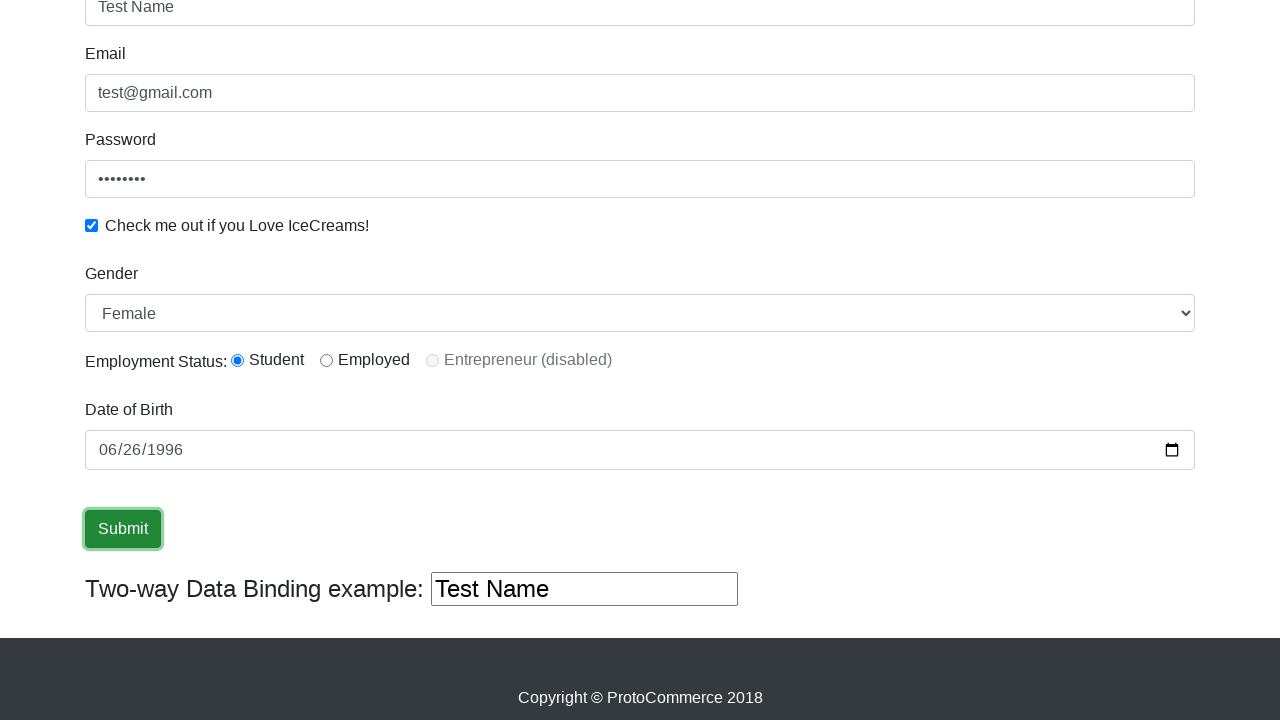